Tests adding an element on the Herokuapp demo site by clicking "Add Element" button and verifying the new element appears

Starting URL: https://the-internet.herokuapp.com/

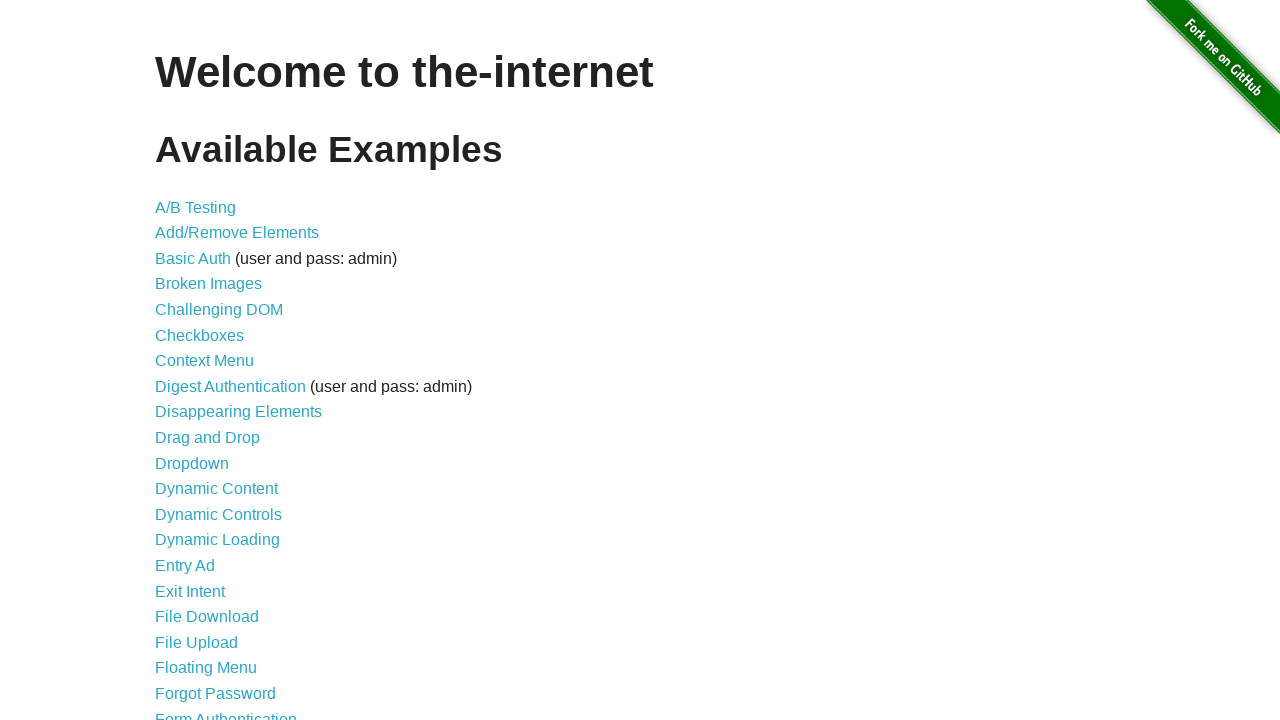

Clicked on Add/Remove Elements link at (237, 233) on xpath=//a[@href='/add_remove_elements/']
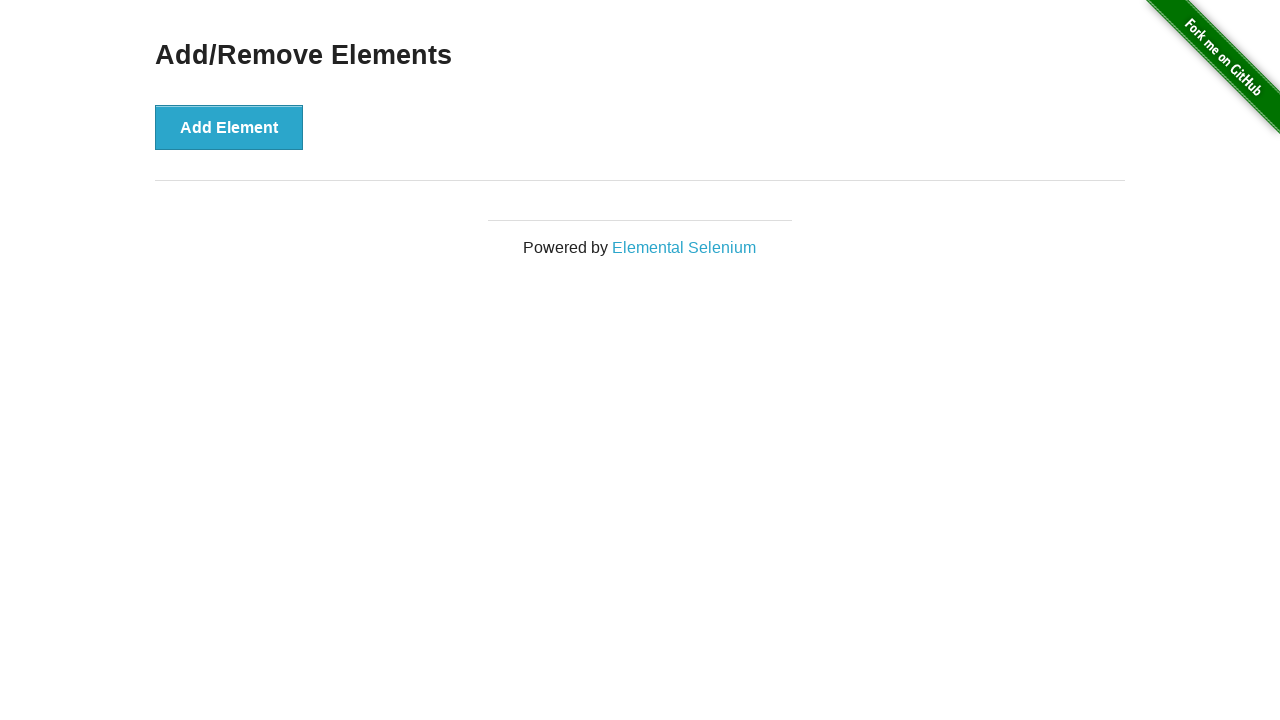

Clicked Add Element button at (229, 127) on xpath=//button[@onclick='addElement()']
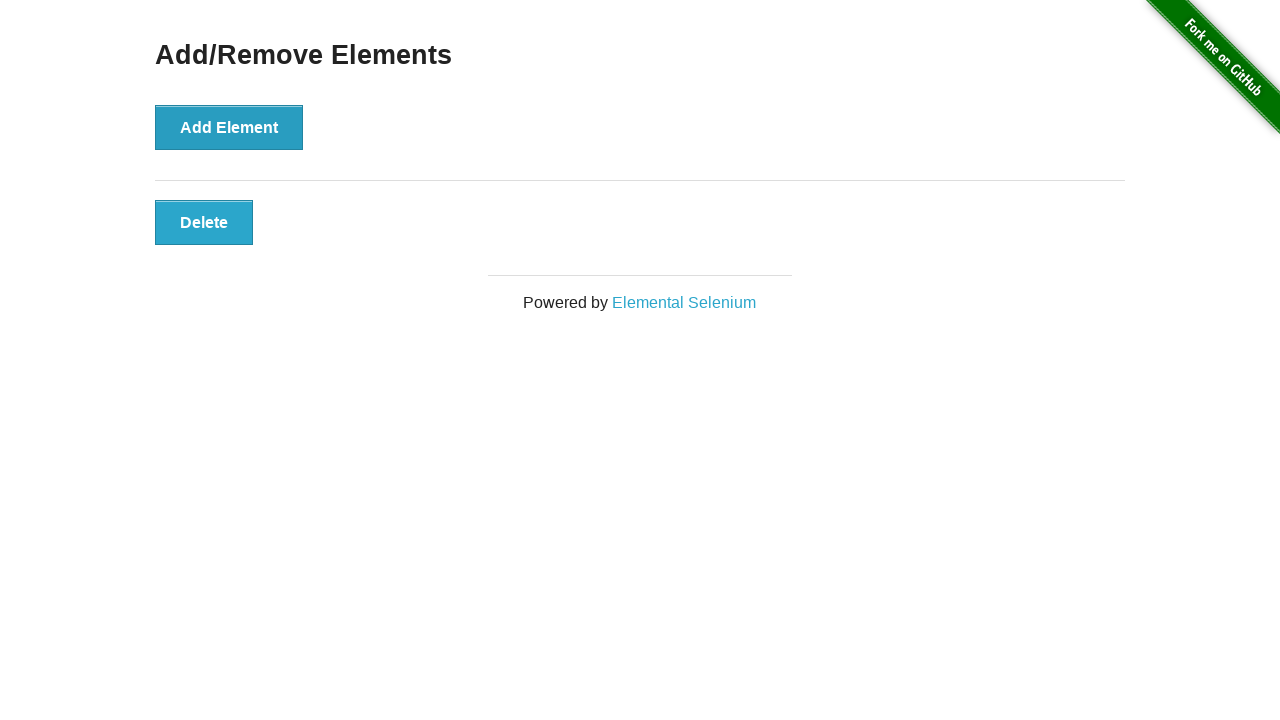

Verified the added element is displayed
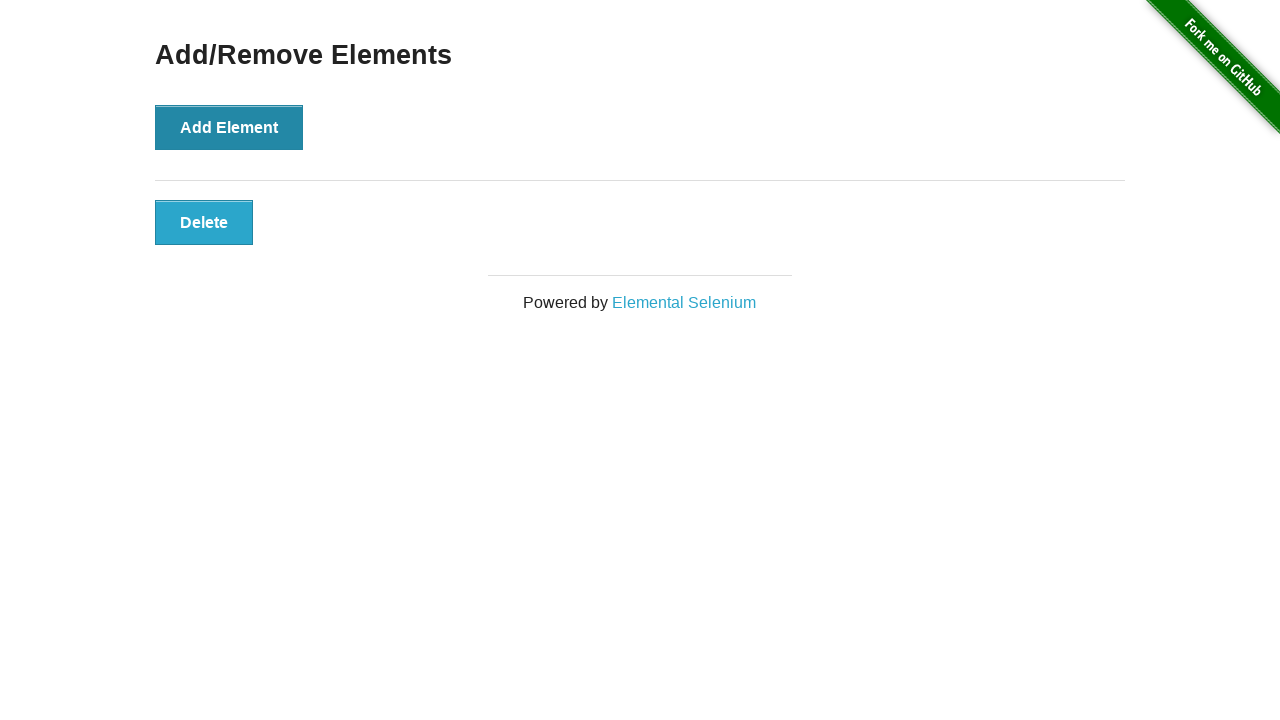

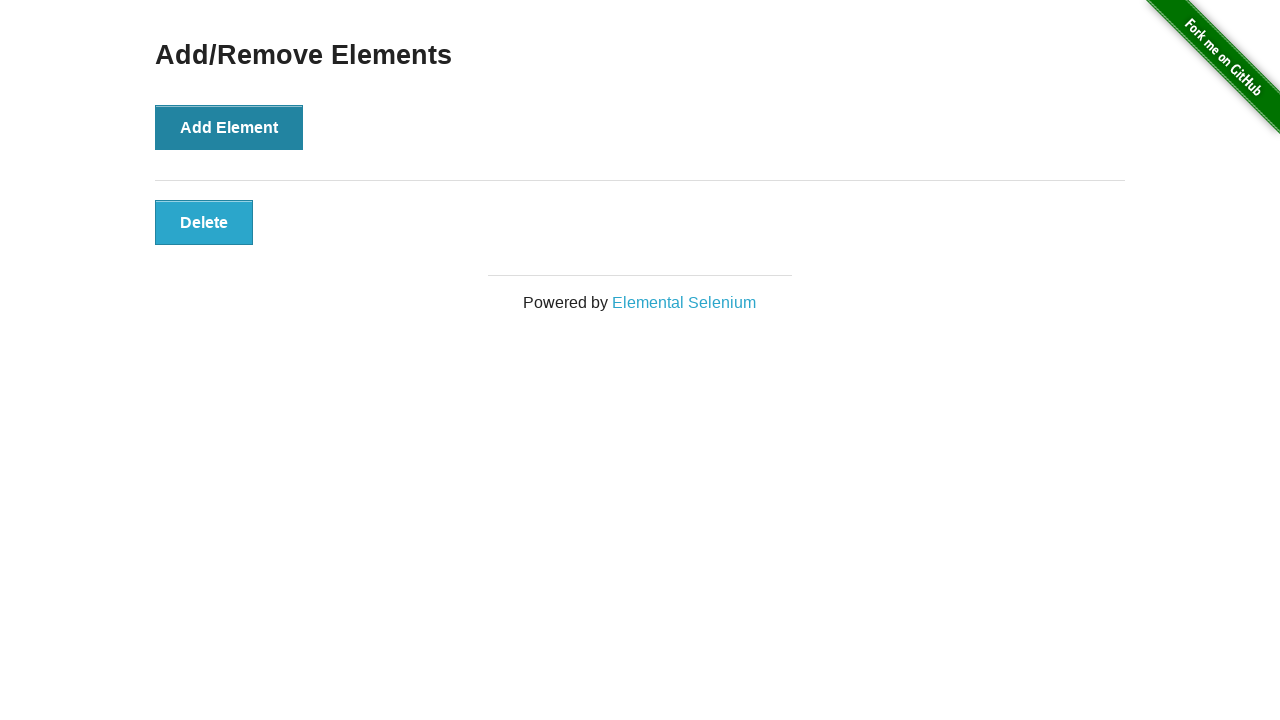